Tests various form controls on an automation practice page including checkboxes, radio buttons, and show/hide functionality

Starting URL: https://rahulshettyacademy.com/AutomationPractice

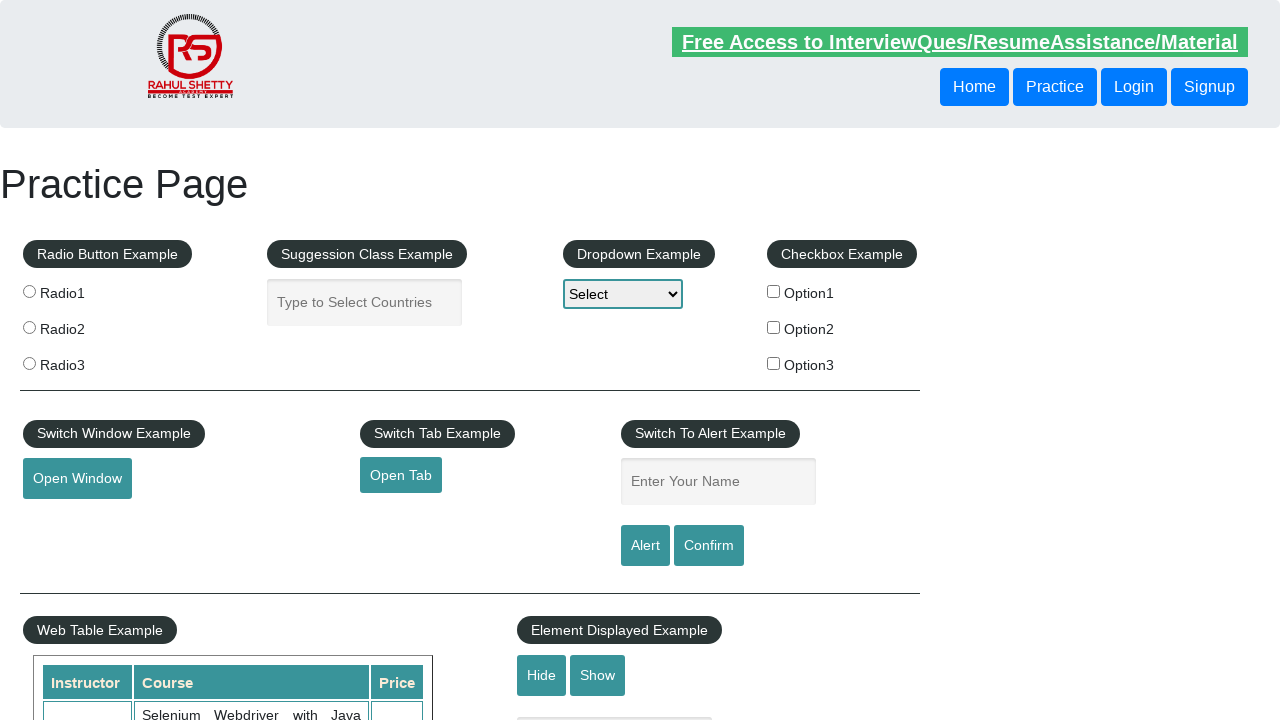

Navigated to automation practice page
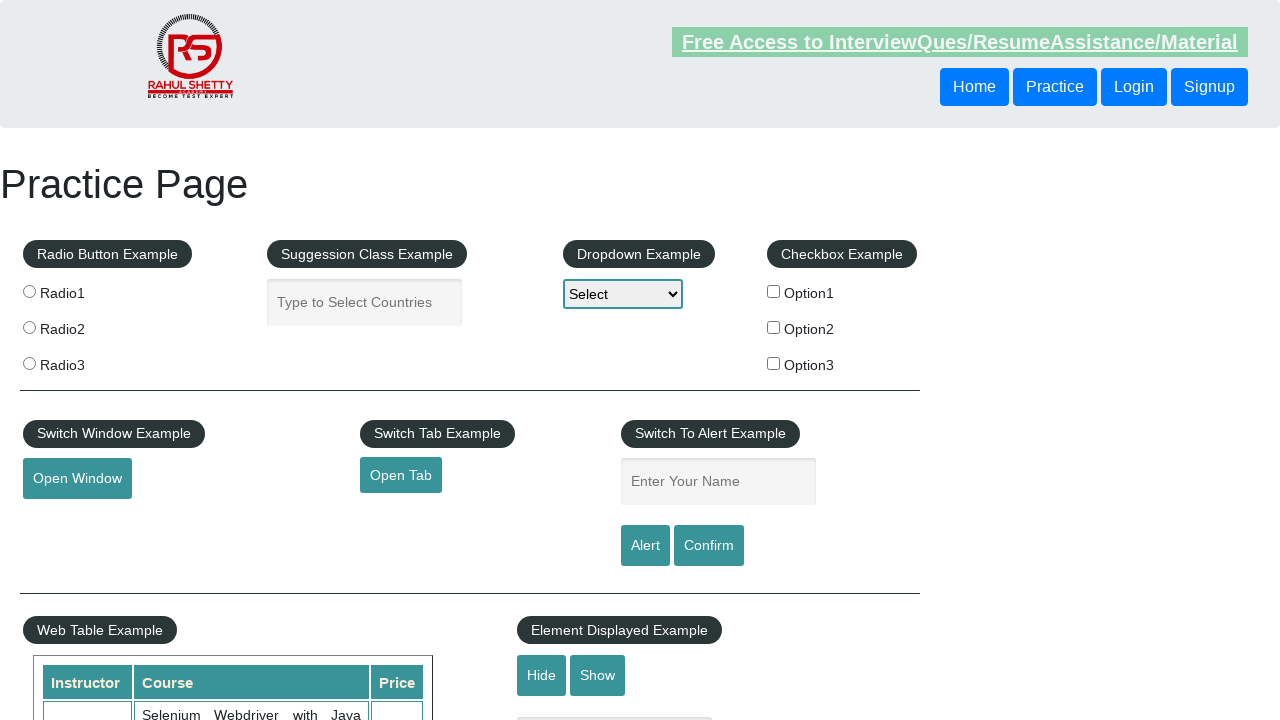

Located all checkbox elements
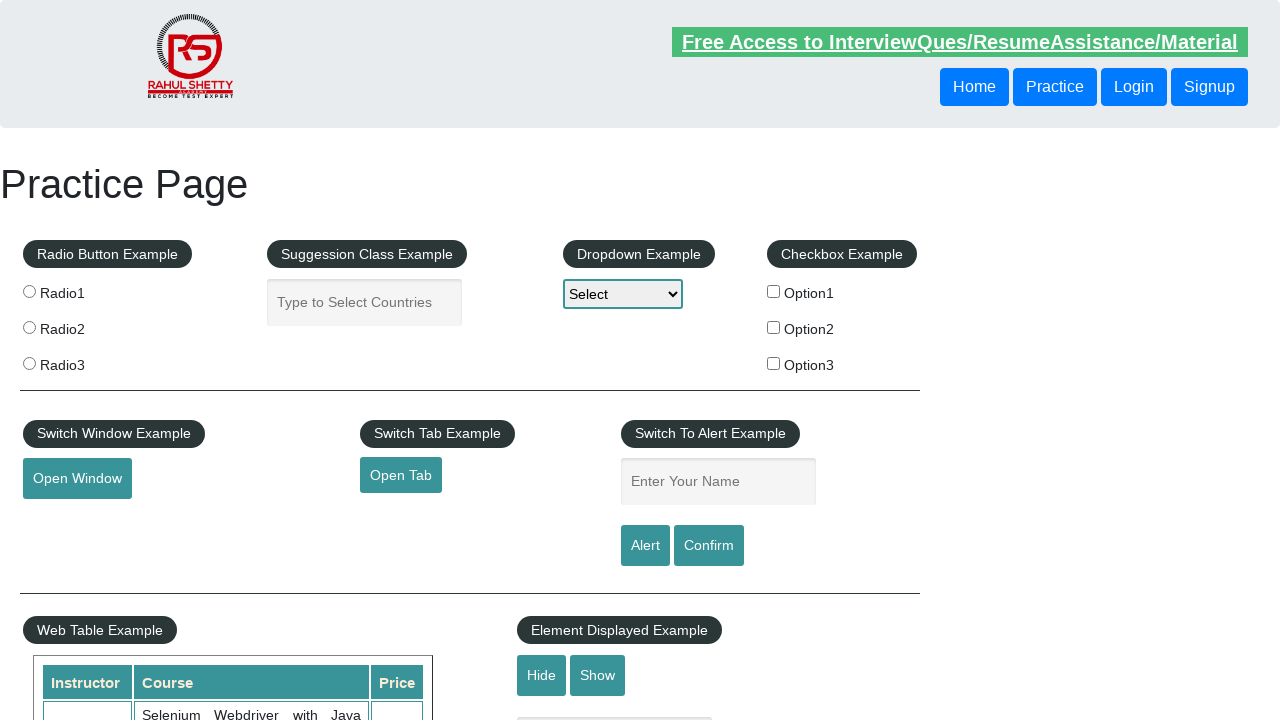

Clicked checkbox with value='option2' at (774, 327) on xpath=//input[@type='checkbox'] >> nth=1
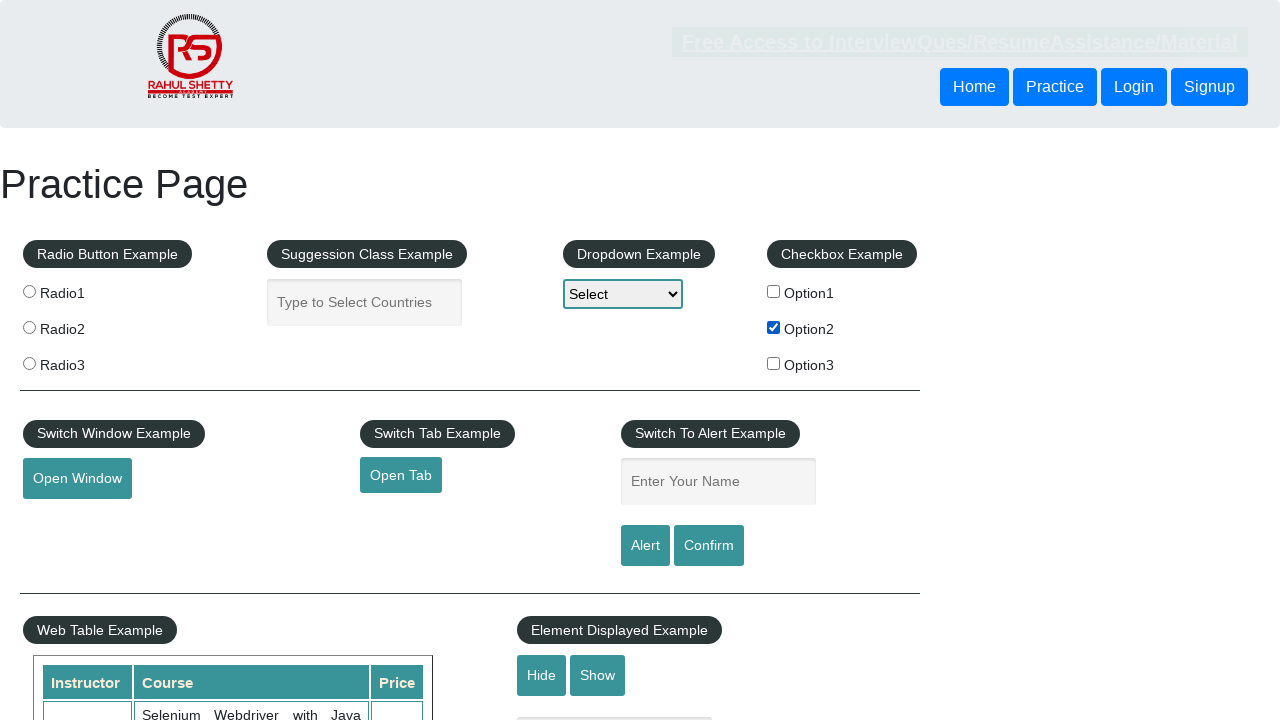

Located all radio button elements
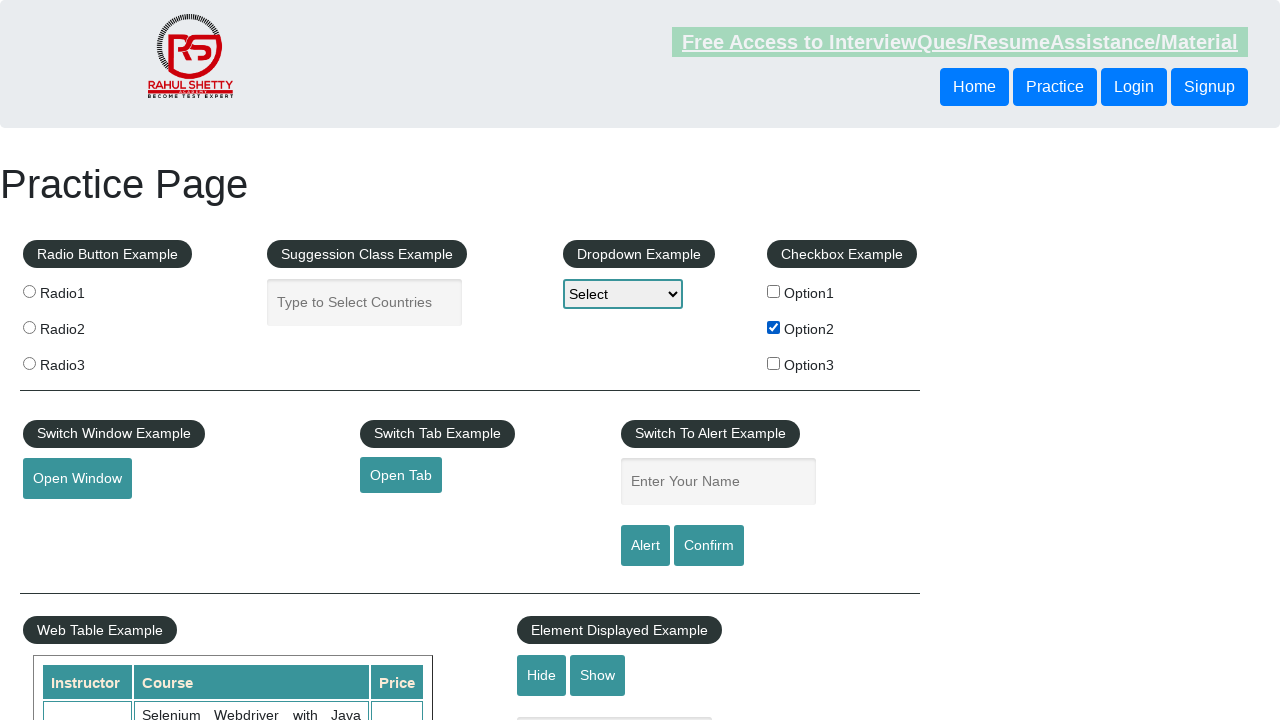

Clicked the third radio button at (29, 363) on .radioButton >> nth=2
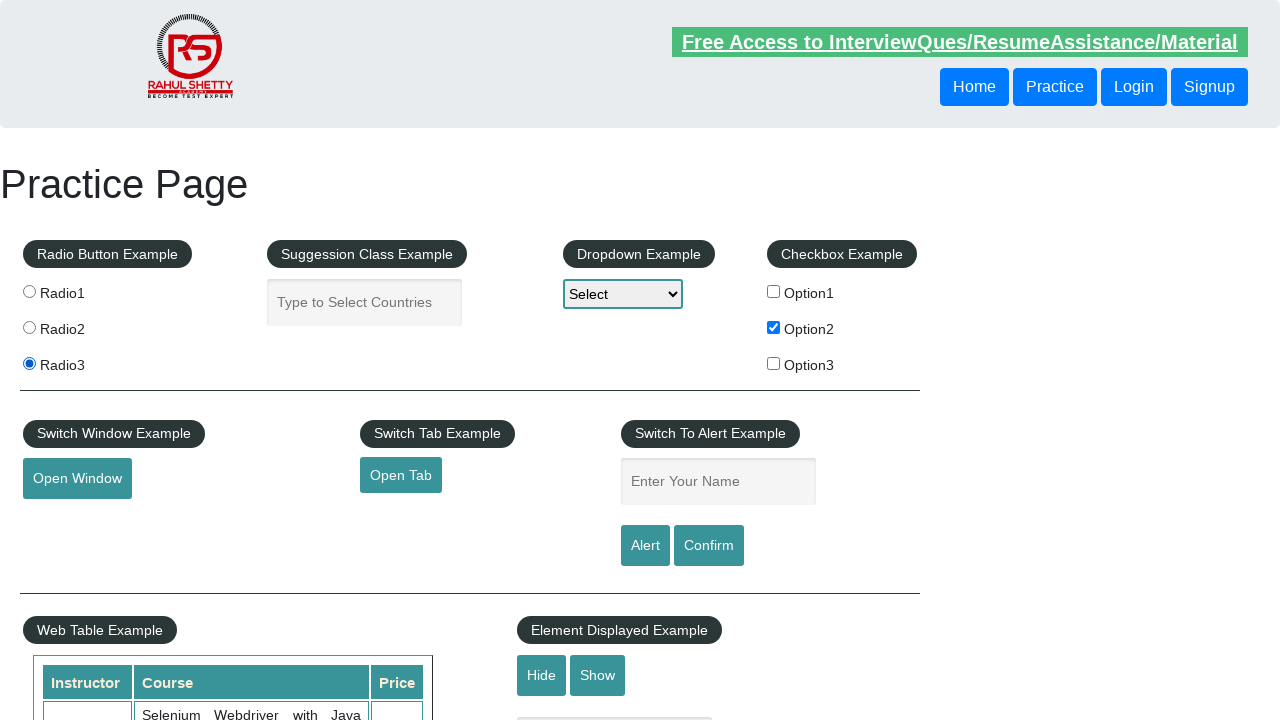

Clicked hide button to hide the text field at (542, 675) on #hide-textbox
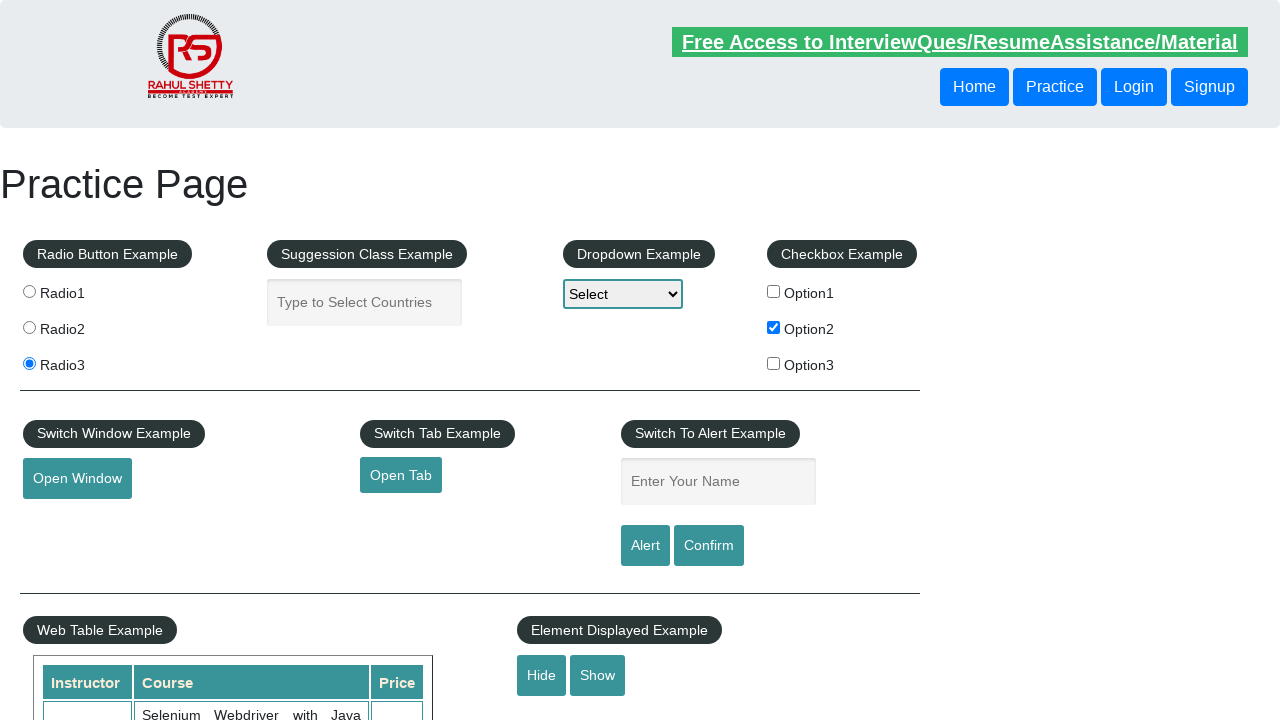

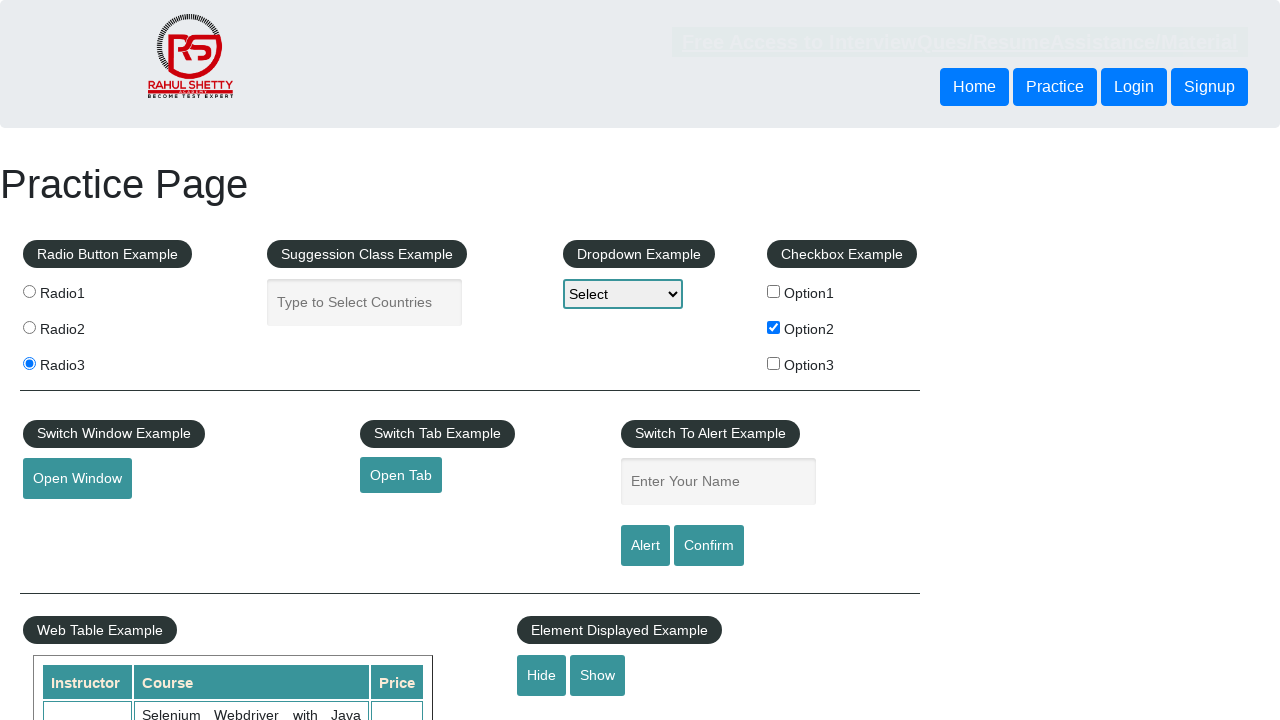